Tests an Angular calculator application by entering two numbers, selecting the addition operator, clicking the Go button, and verifying the result is displayed

Starting URL: https://juliemr.github.io/protractor-demo/

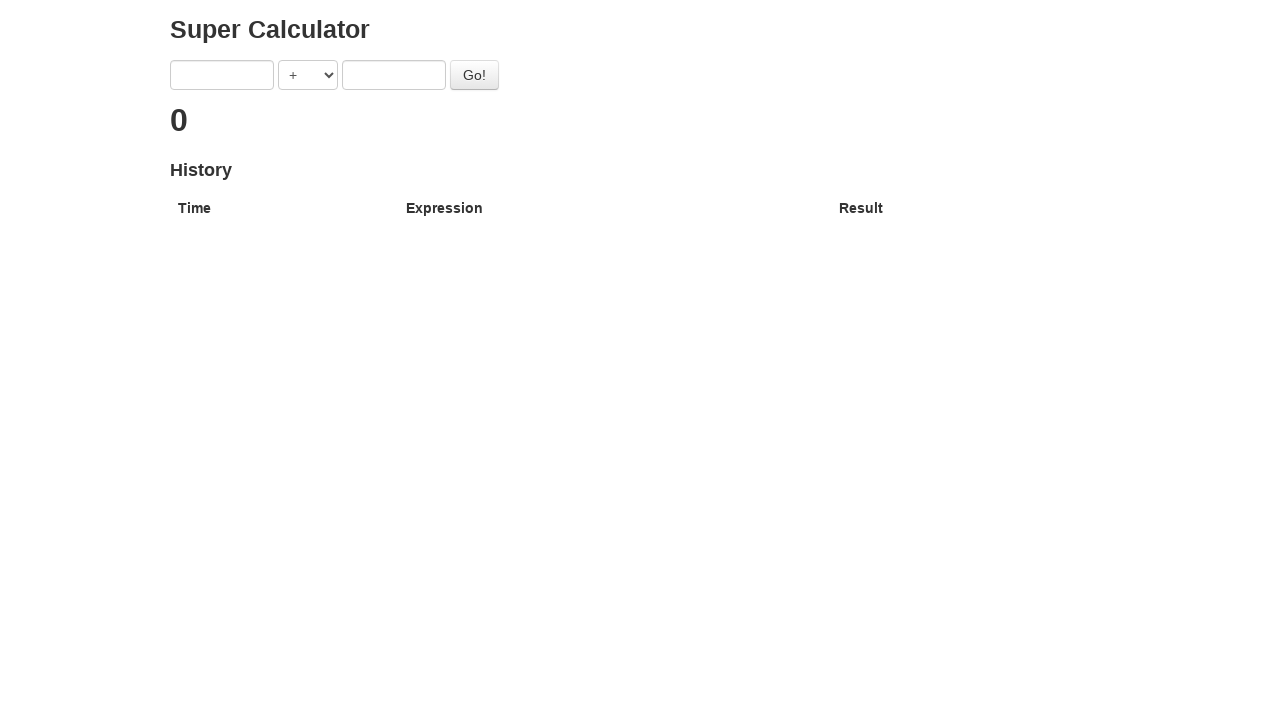

Angular calculator app loaded - first number input field appeared
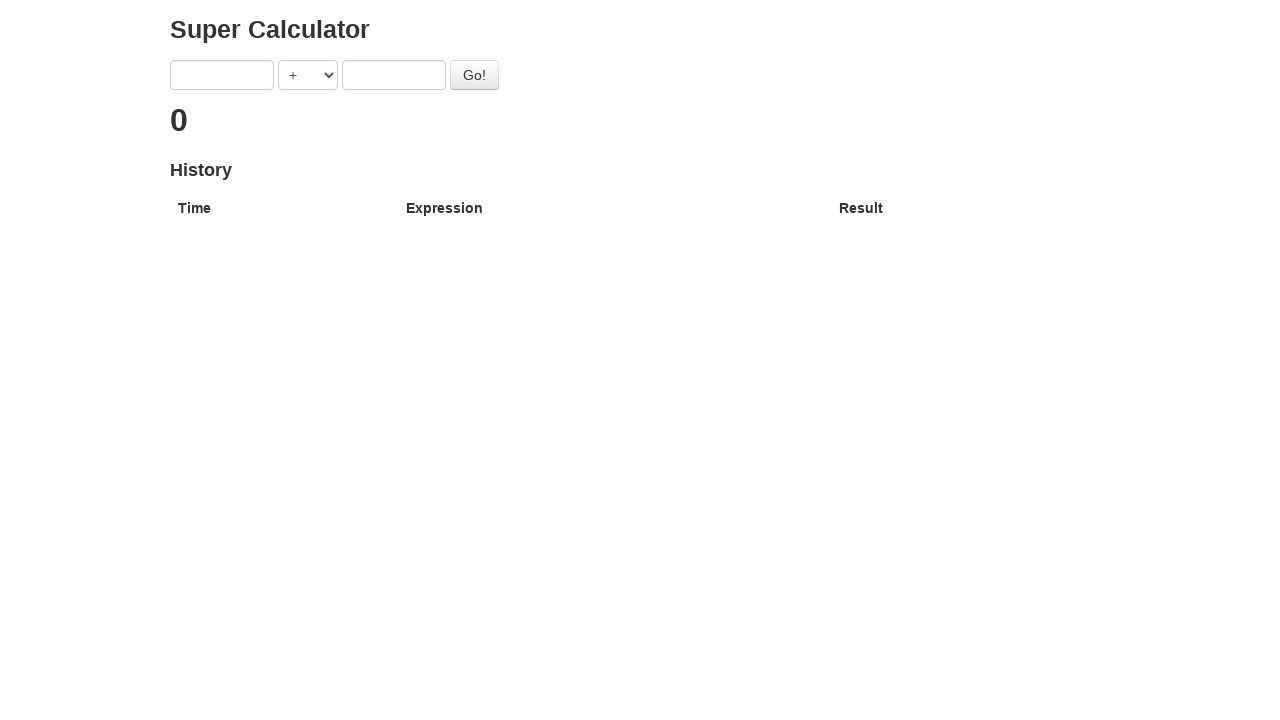

Entered '7' in the first number input field on input[ng-model='first']
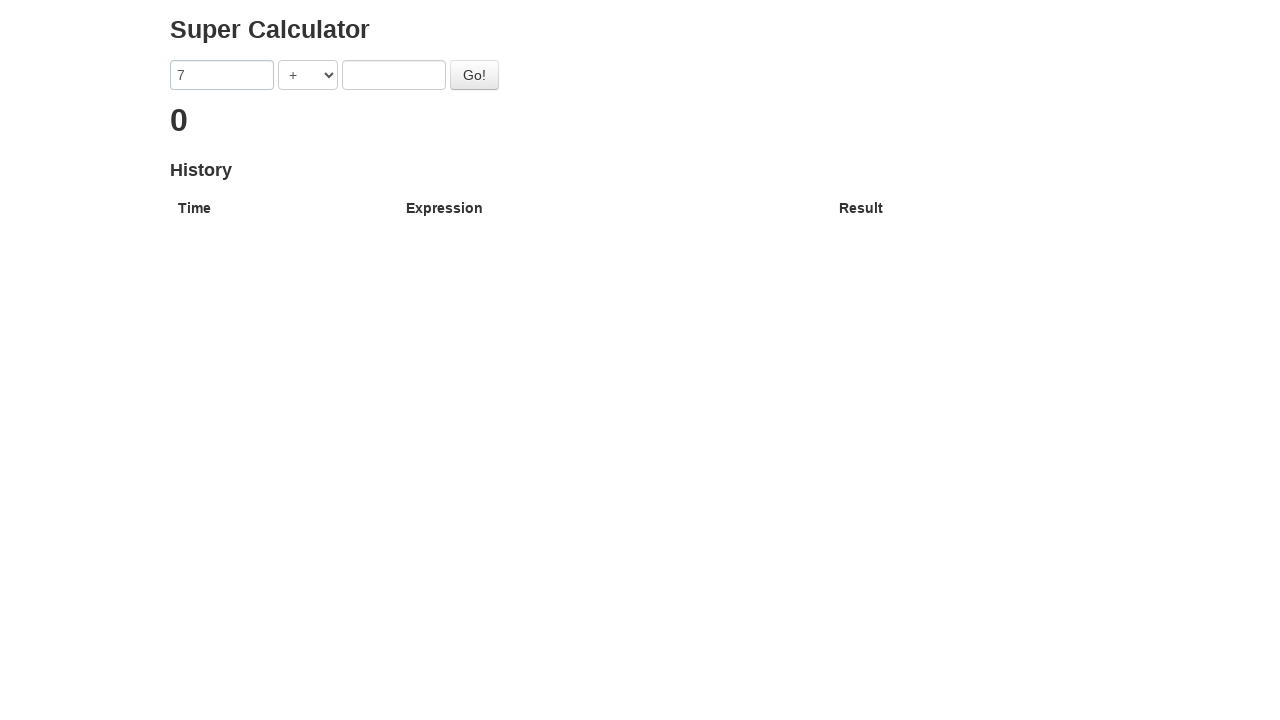

Entered '3' in the second number input field on input[ng-model='second']
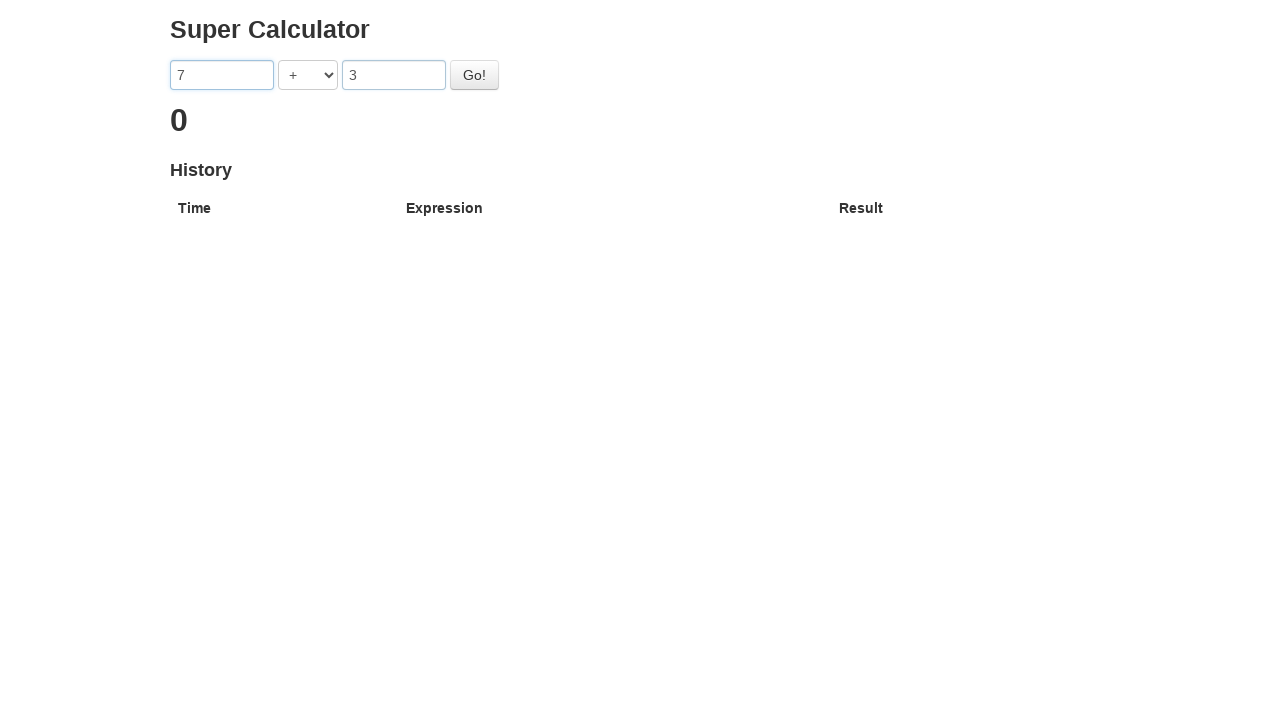

Selected '+' (addition) operator from dropdown on select[ng-model='operator']
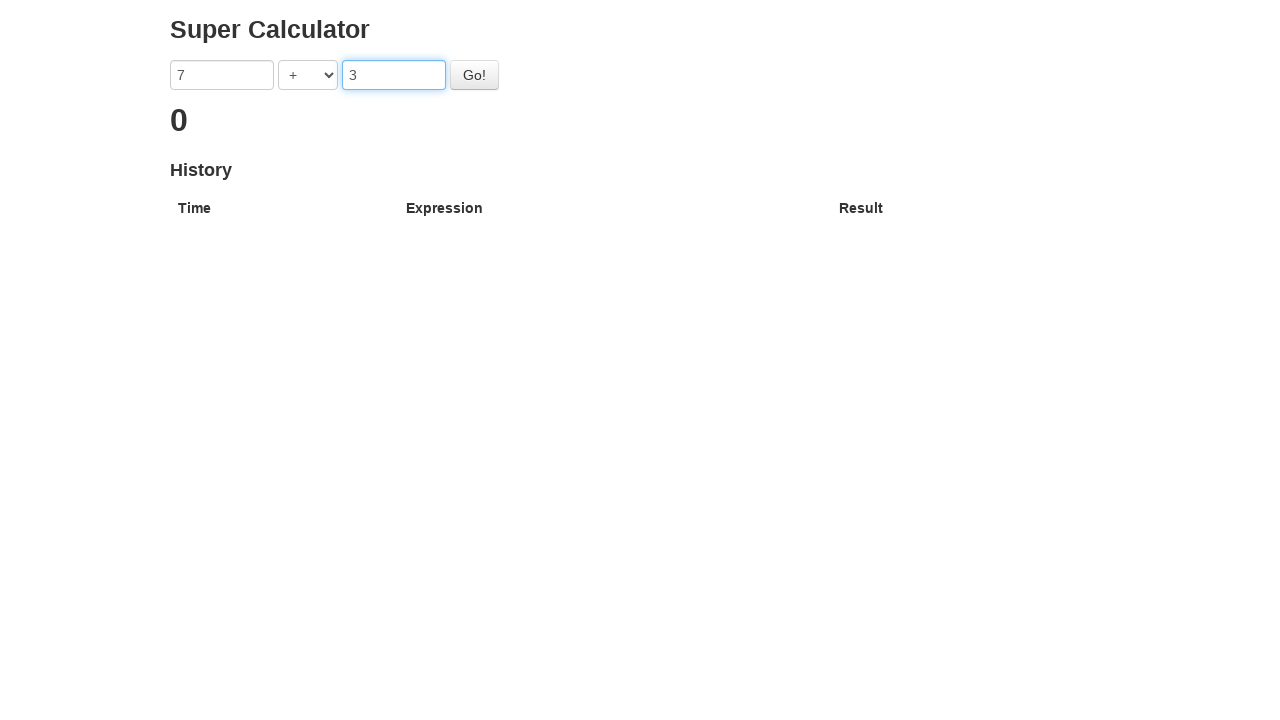

Clicked the 'Go!' button to execute the calculation at (474, 75) on button:has-text('Go!')
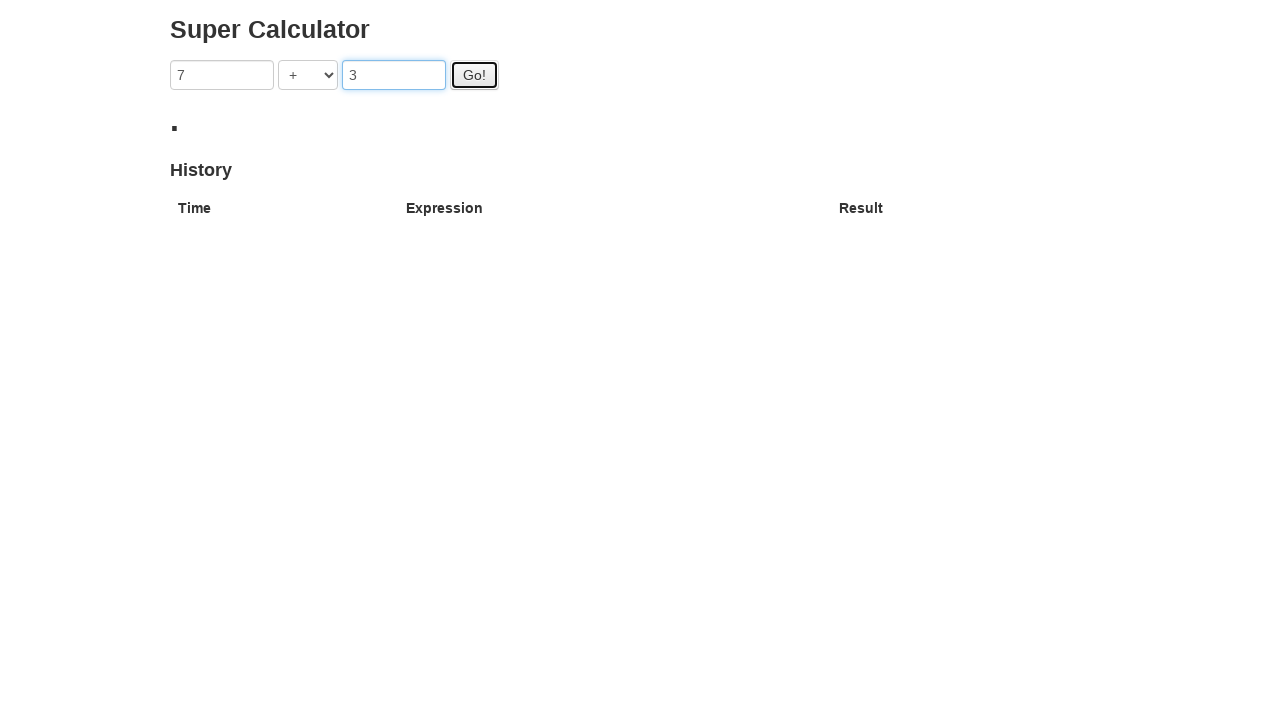

Result displayed - calculation completed successfully with sum of 7 + 3
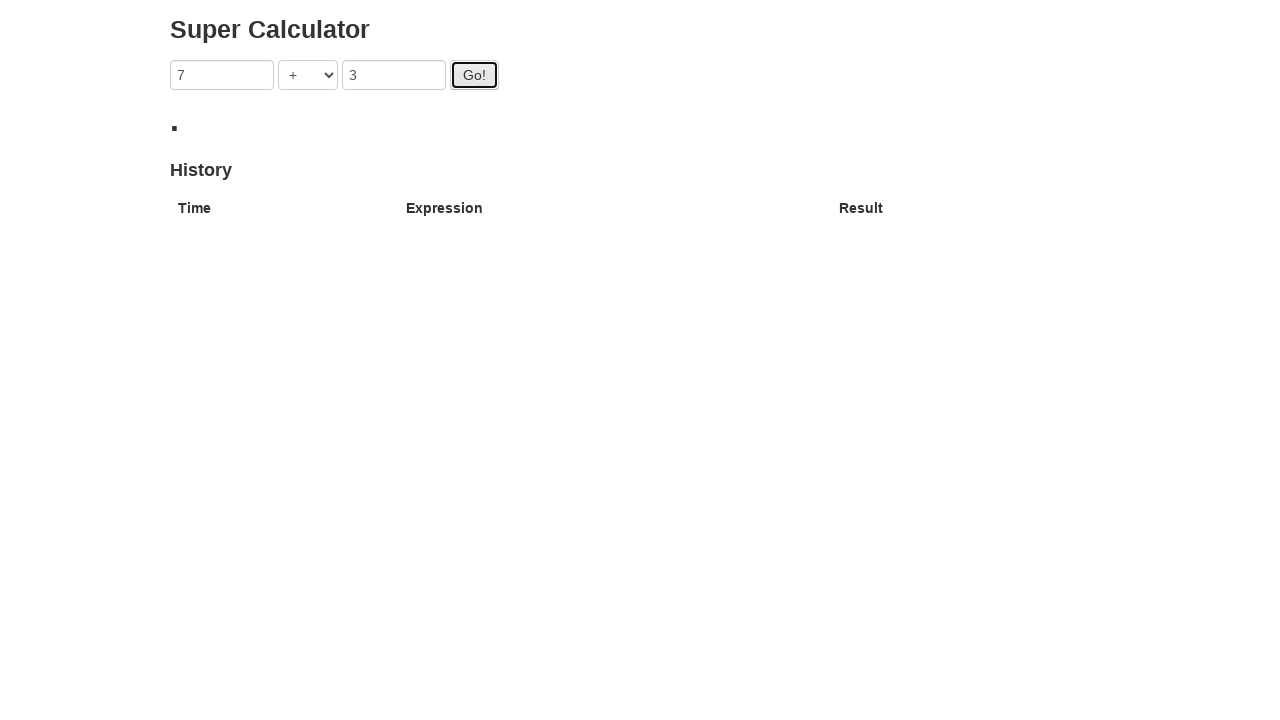

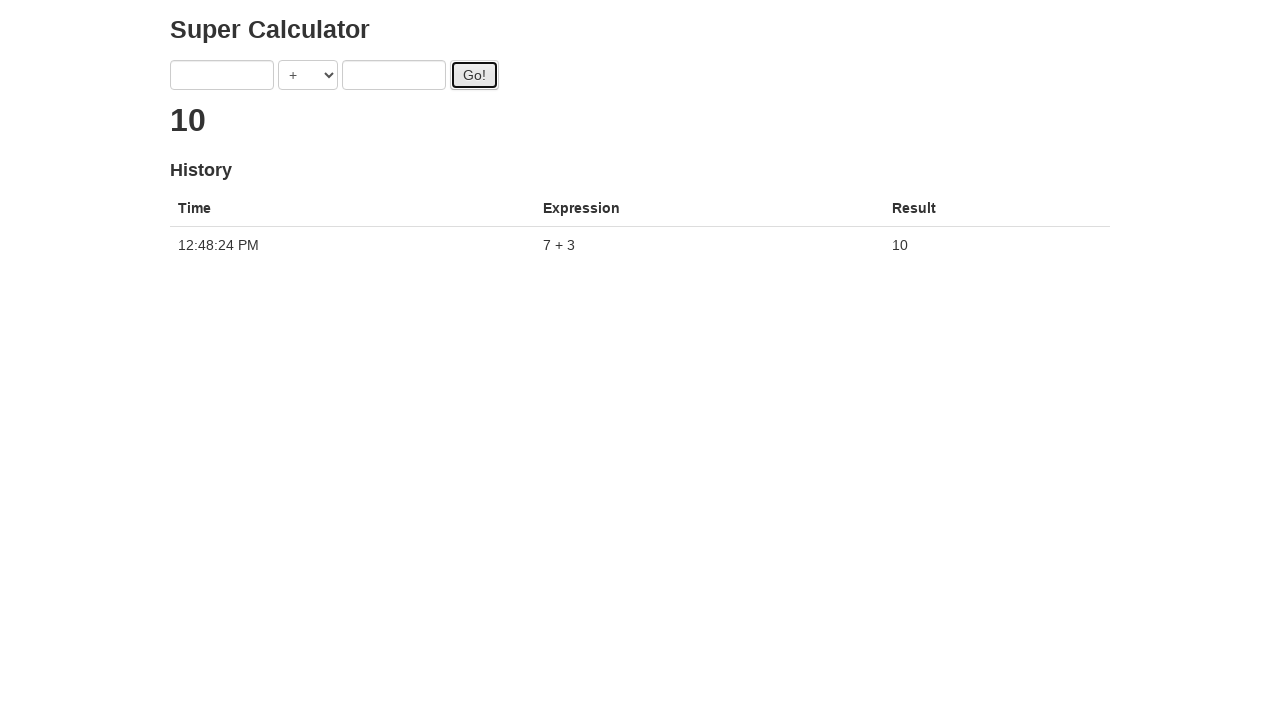